Tests file upload functionality on DemoQA by uploading a text file and verifying the uploaded file path is displayed correctly

Starting URL: https://demoqa.com/upload-download

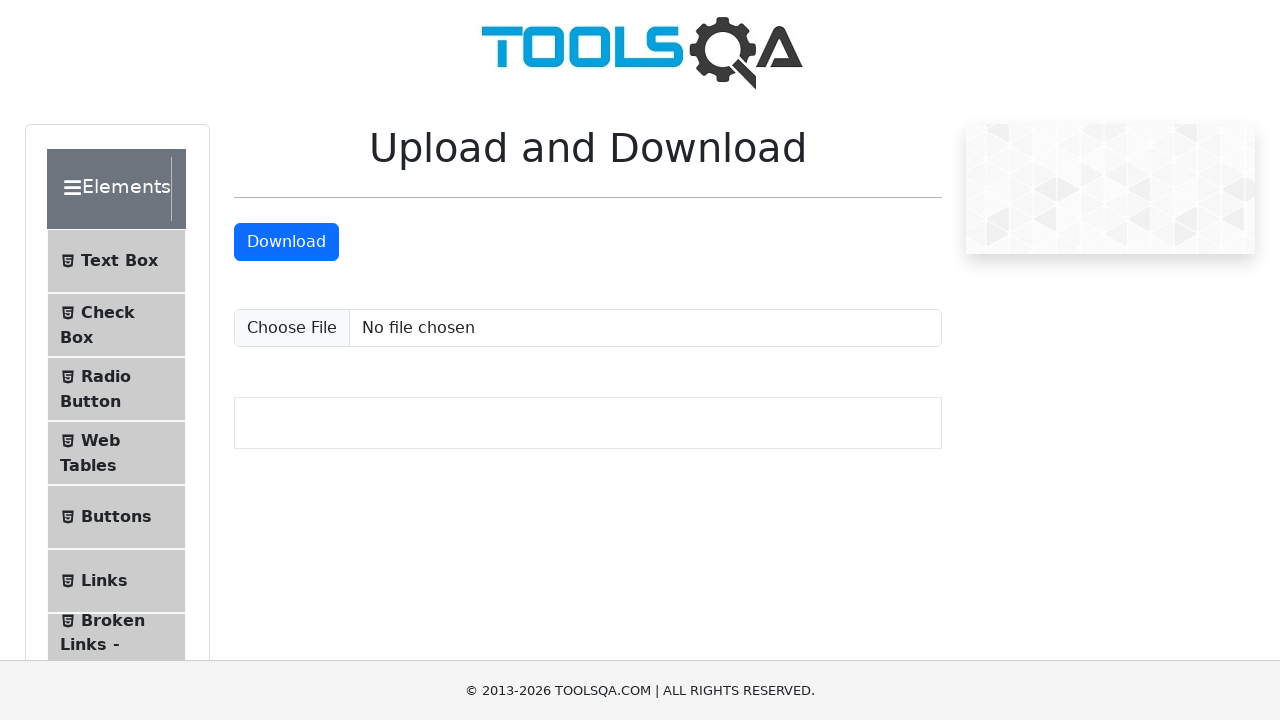

Created temporary test file 'testfile.txt' with test content
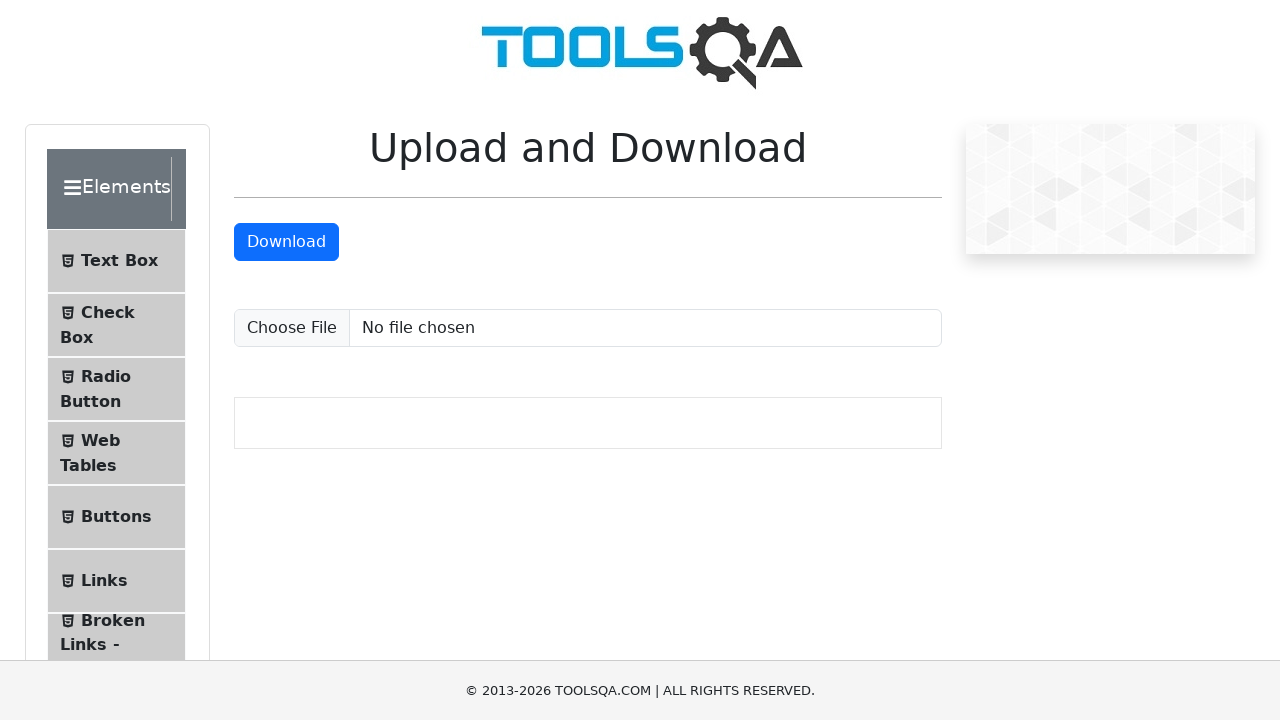

Selected and uploaded test file using file input element
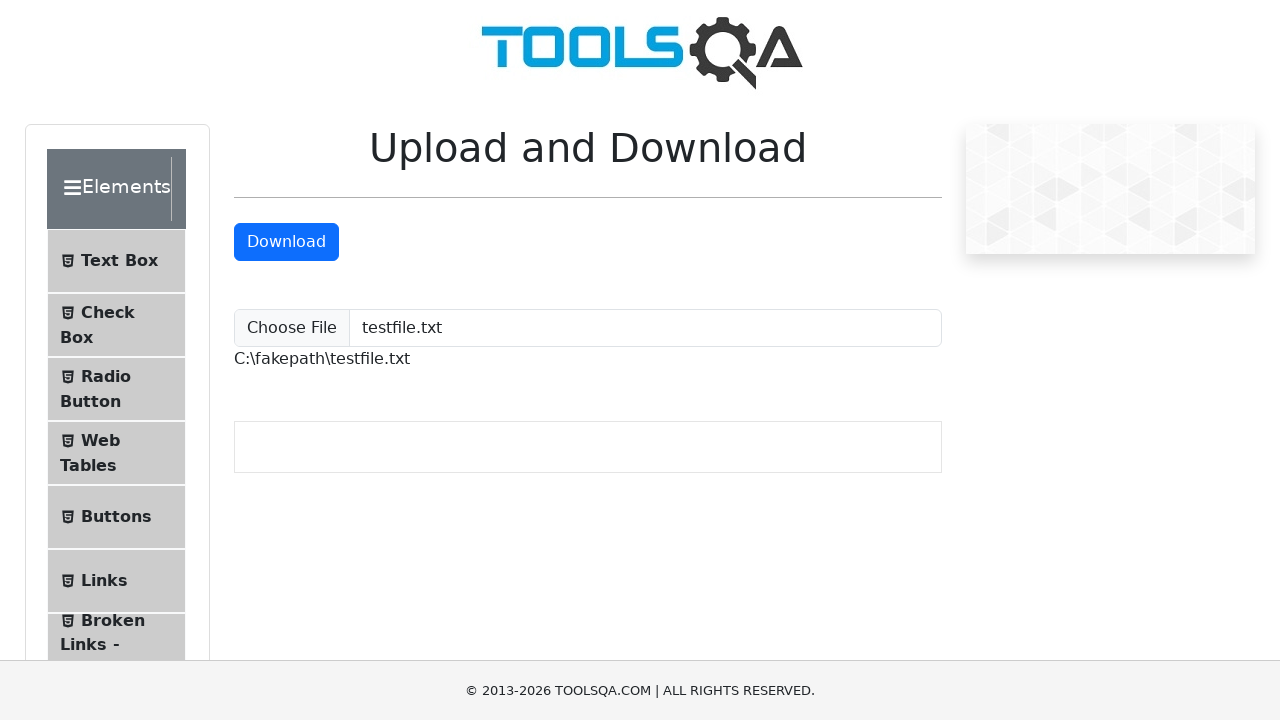

Retrieved uploaded file path text from display element
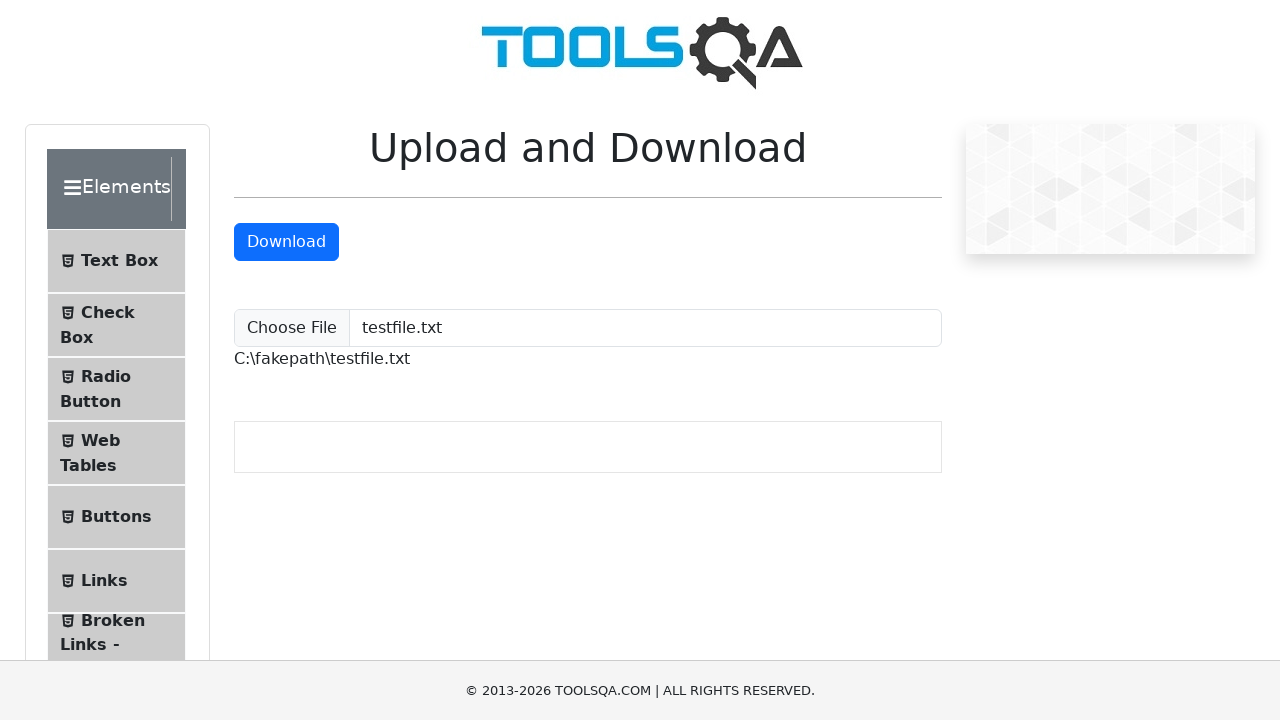

Verified that 'testfile.txt' is present in the uploaded file path
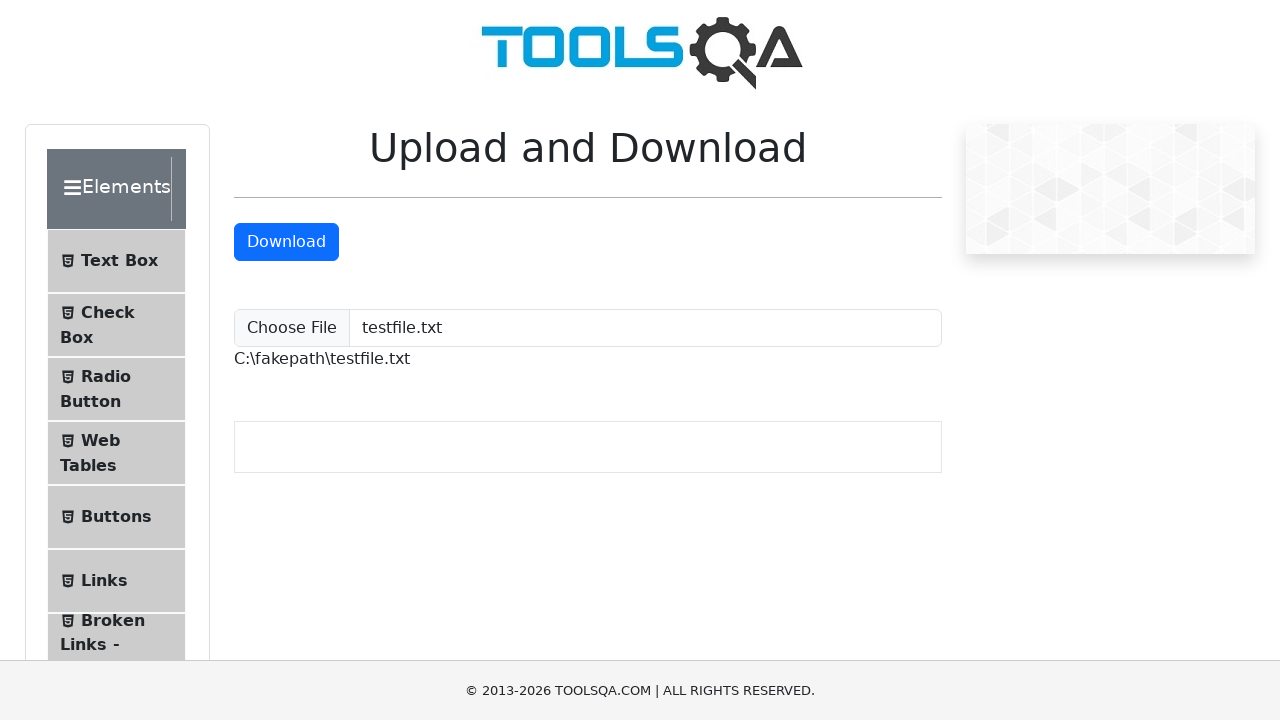

Cleaned up: deleted temporary test file
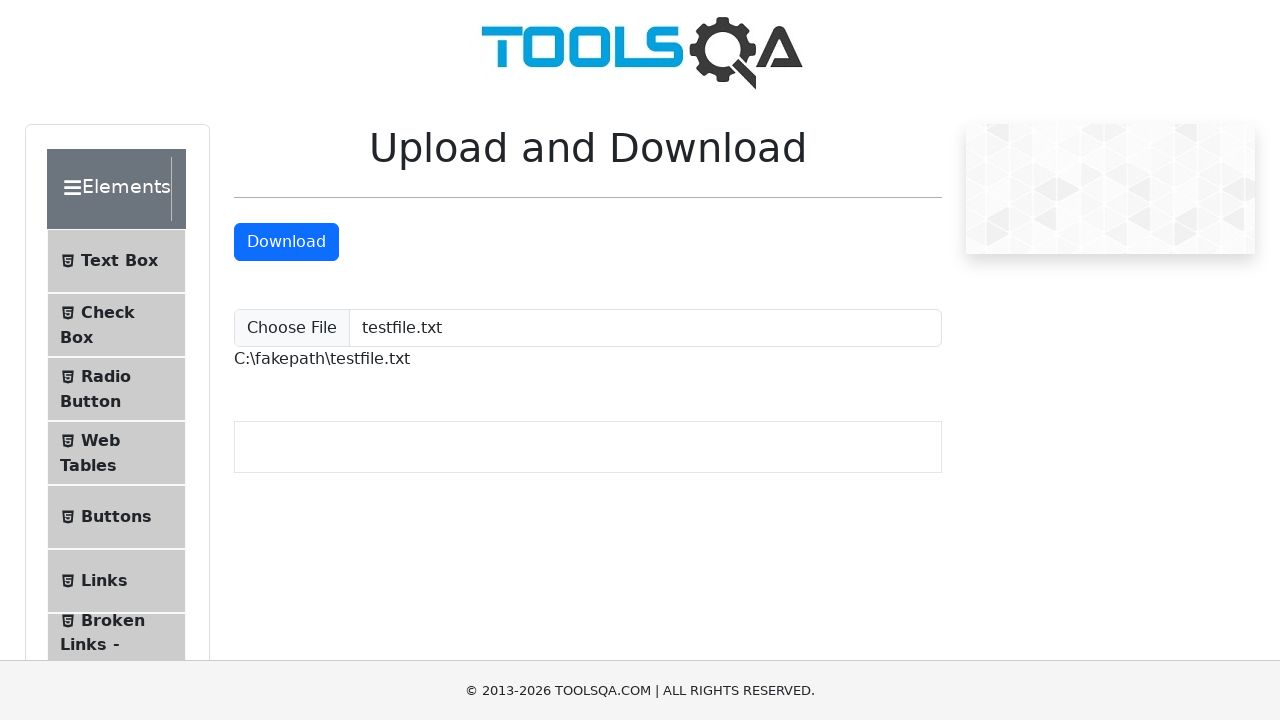

Cleaned up: deleted temporary directory
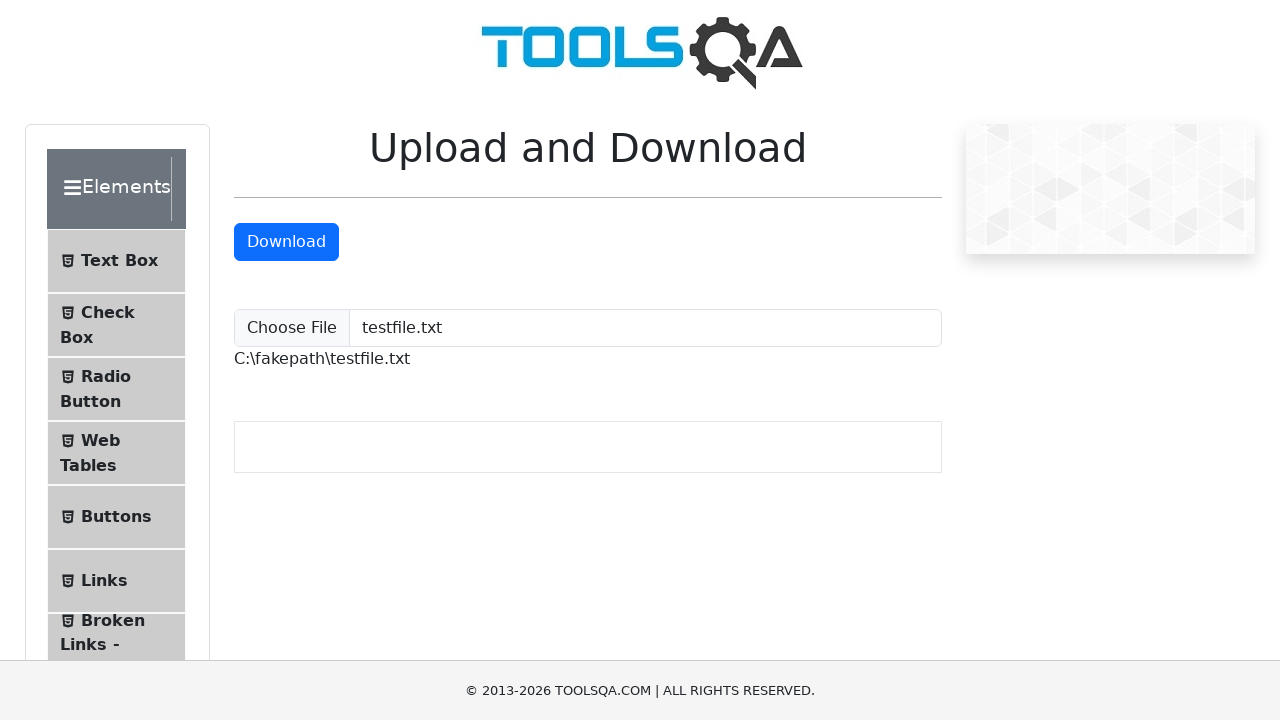

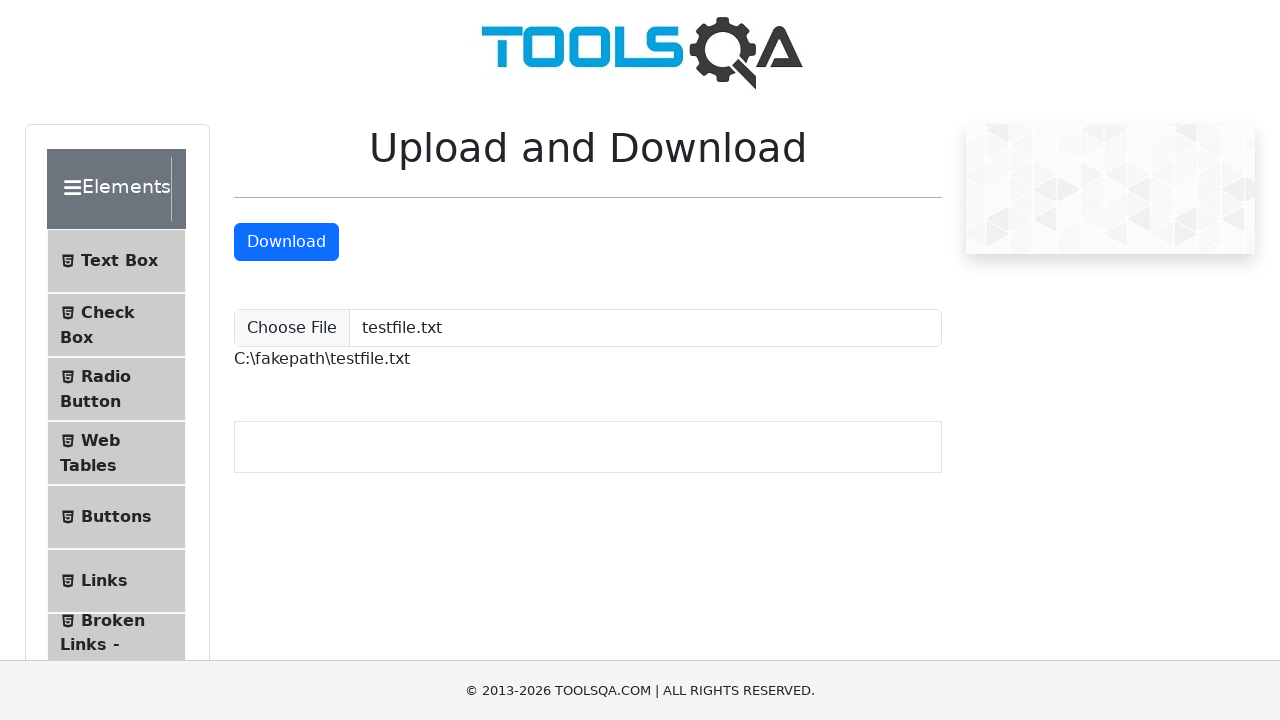